Tests GitHub search functionality by searching for "Selenide" repository, clicking the first result, and verifying the repository header contains the expected text

Starting URL: https://github.com

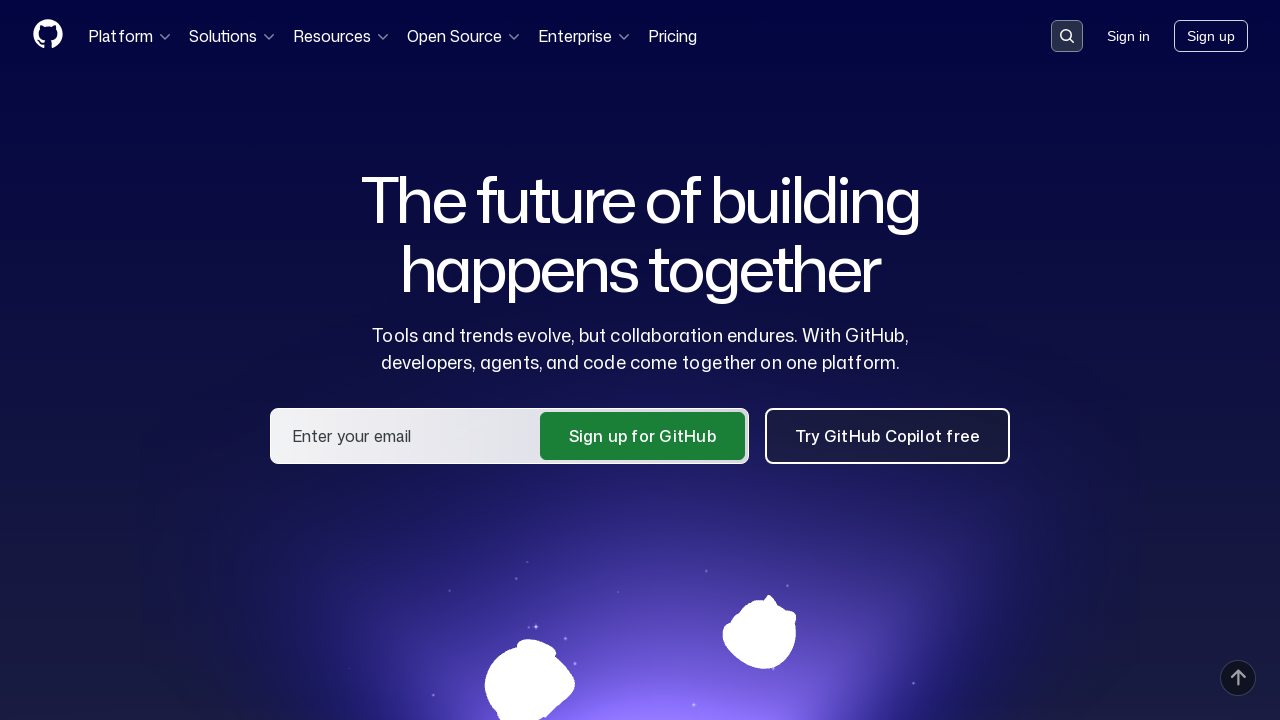

Clicked on the search input field at (1067, 36) on .search-input
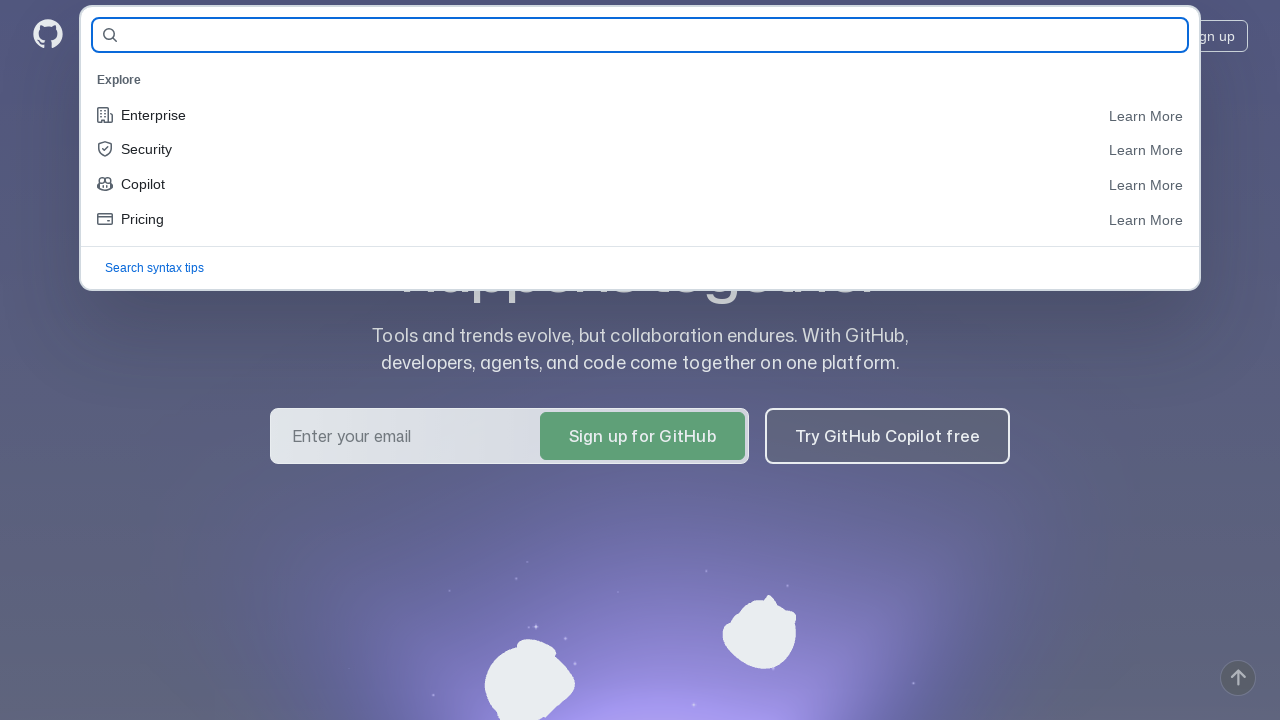

Filled search field with 'Selenide' on #query-builder-test
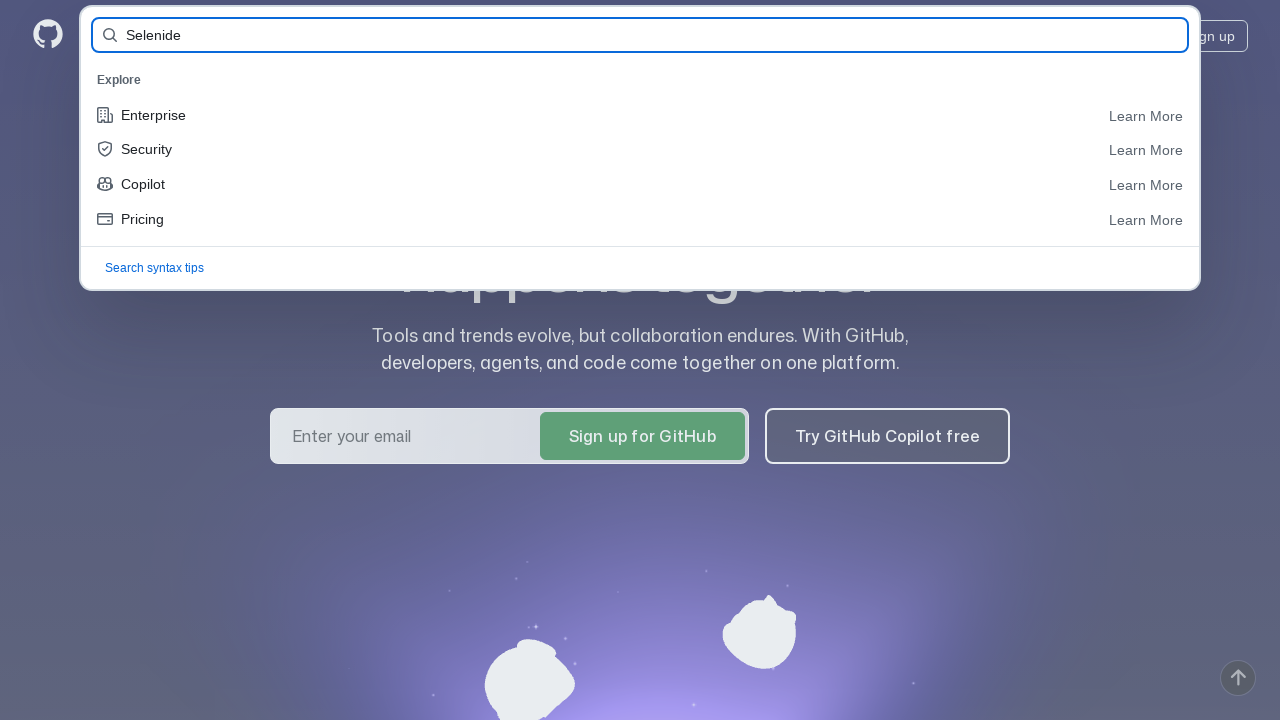

Pressed Enter to search for Selenide repository on #query-builder-test
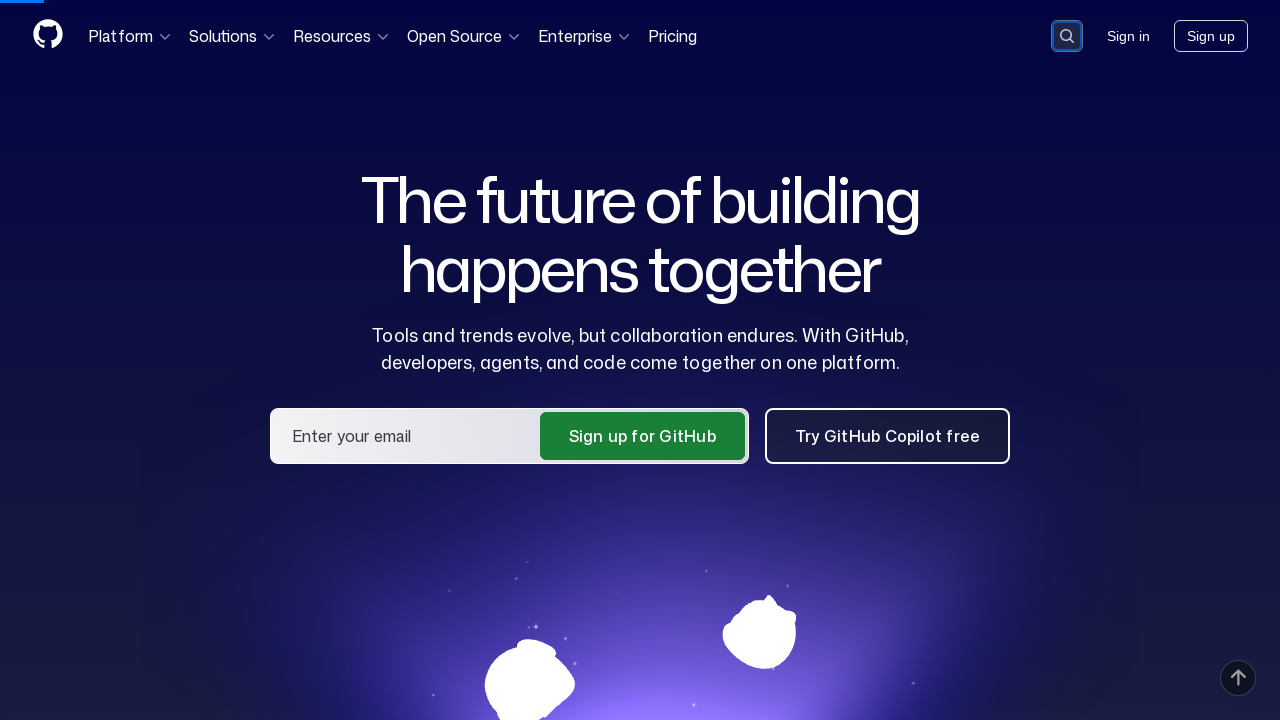

Search results loaded successfully
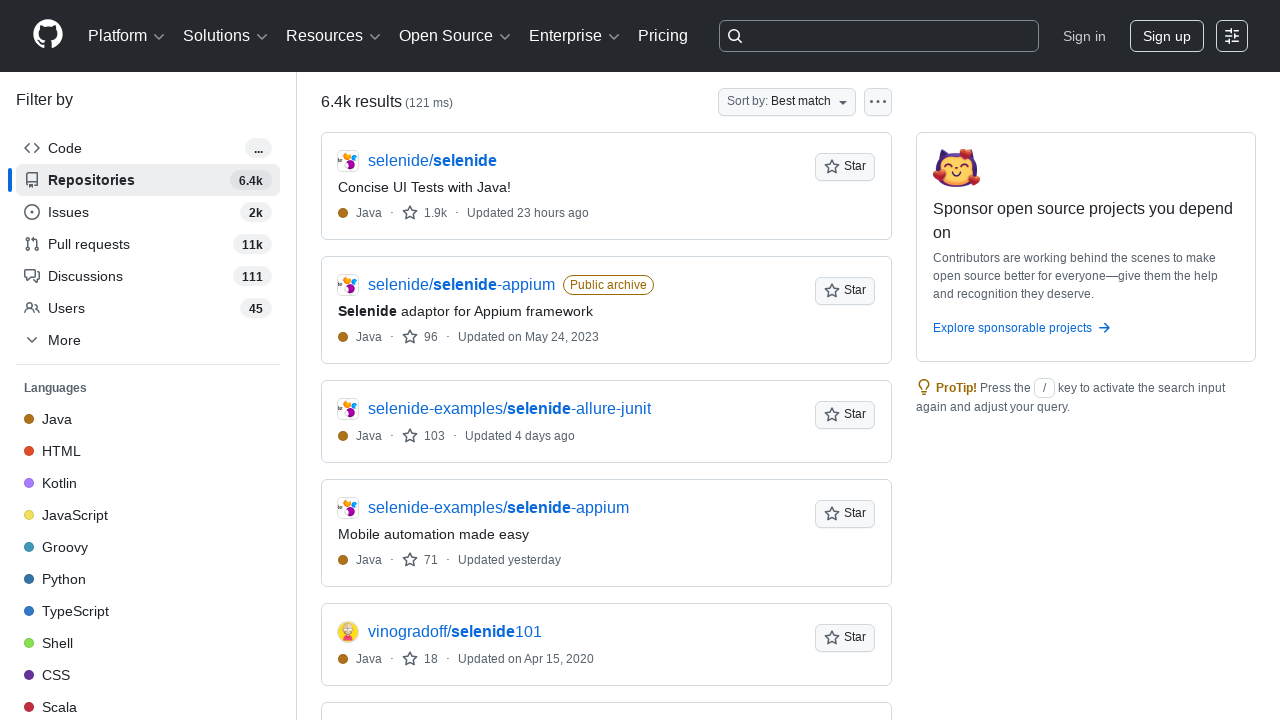

Clicked on the first search result (Selenide repository) at (432, 161) on [data-testid=results-list] .search-title >> nth=0
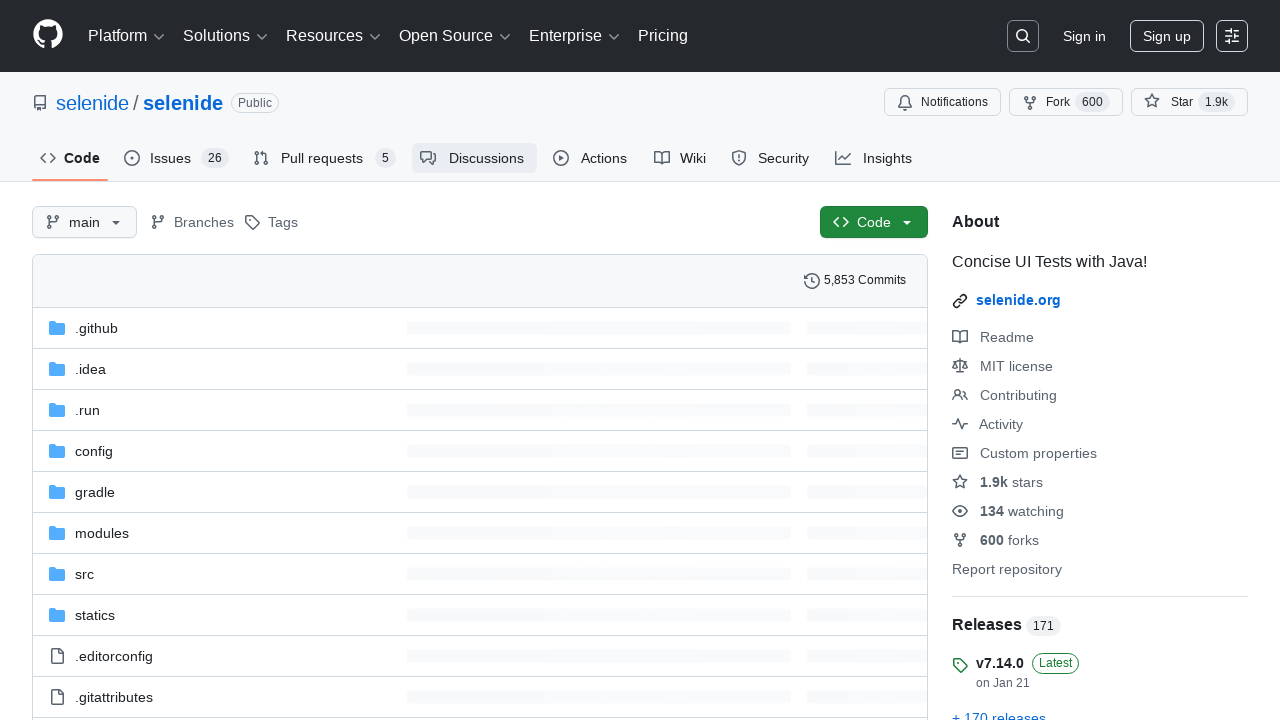

Repository page loaded and header element found
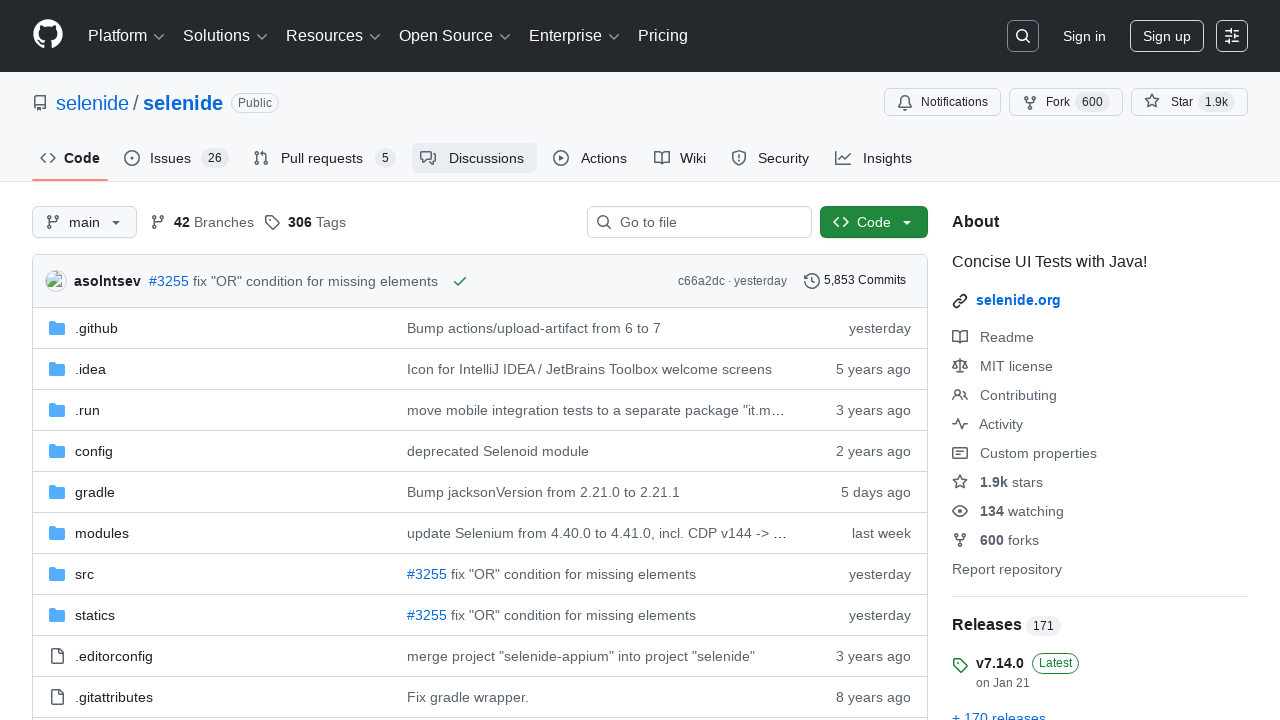

Verified repository header contains 'Selenide'
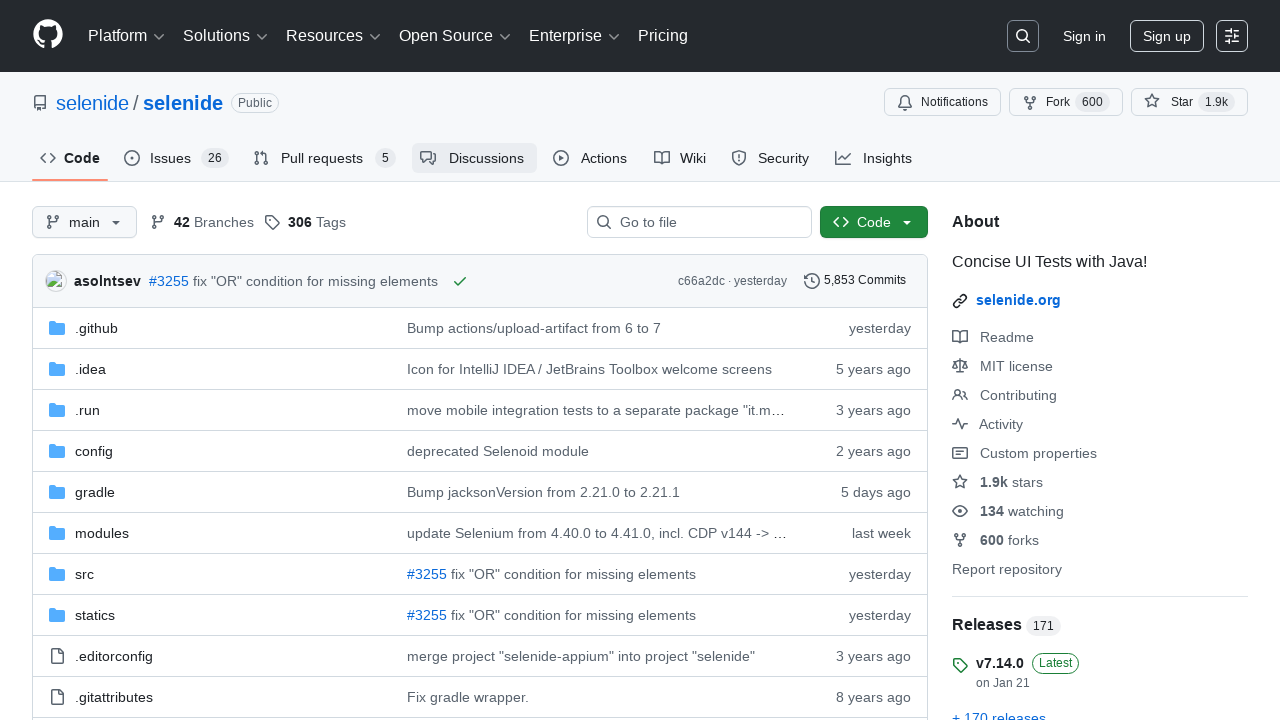

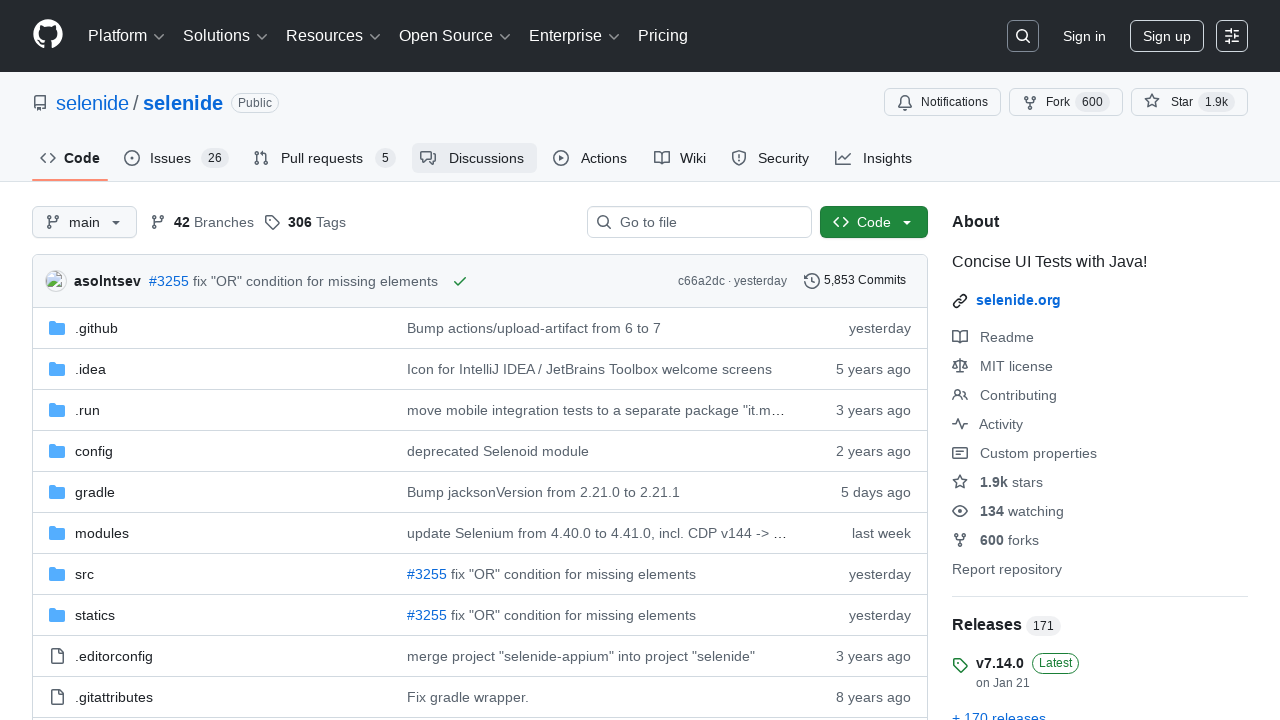